Tests drag and drop functionality within an iframe by dragging an element to a drop target

Starting URL: https://jqueryui.com/droppable/

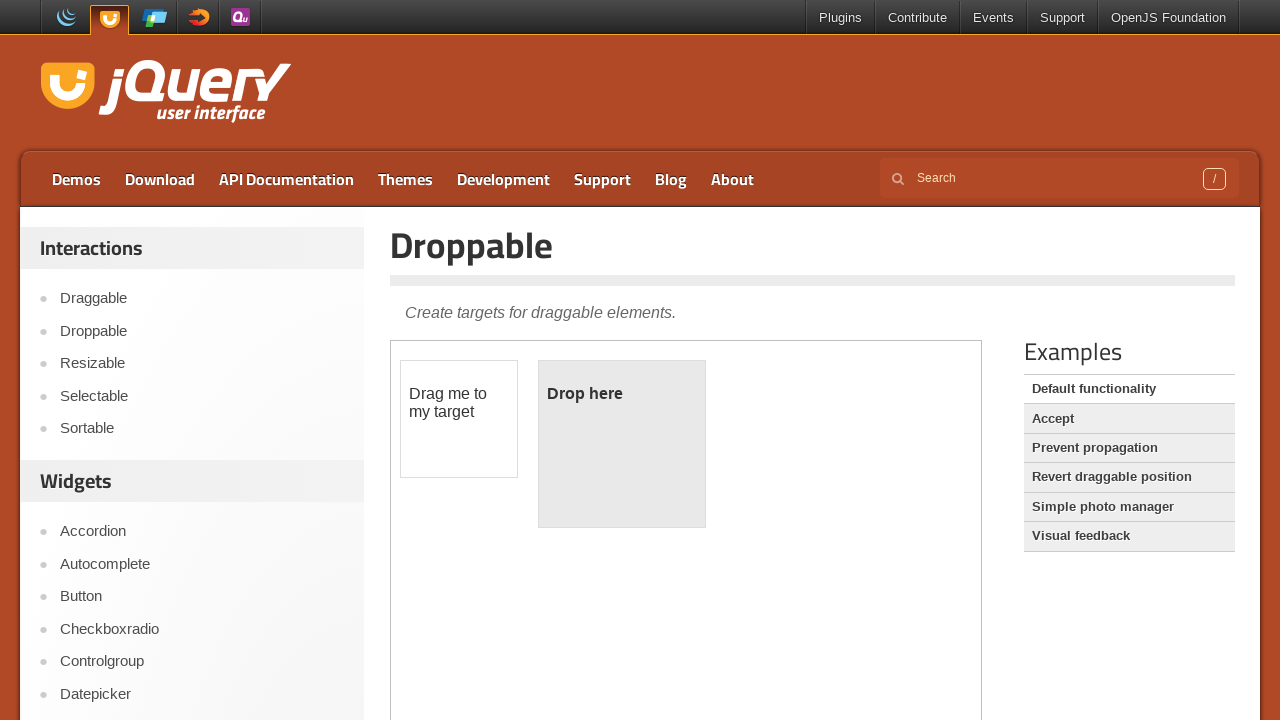

Navigated to jQuery UI droppable demo page
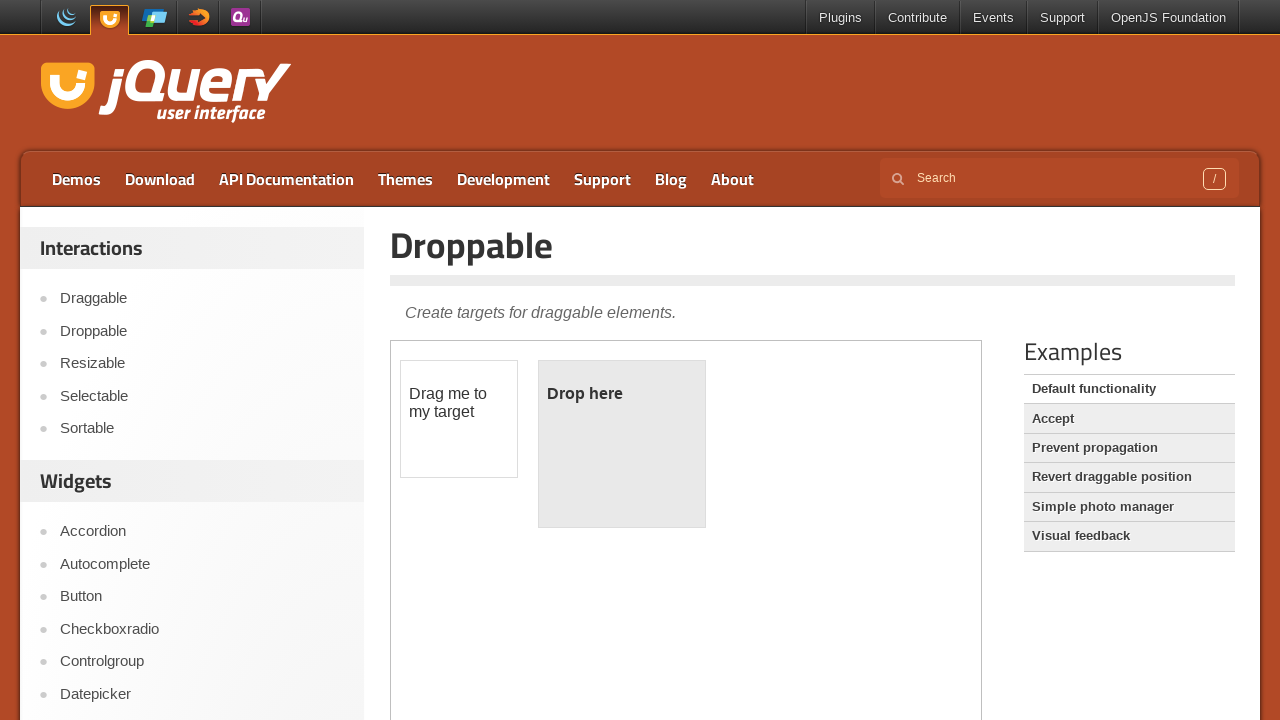

Located iframe containing drag and drop demo
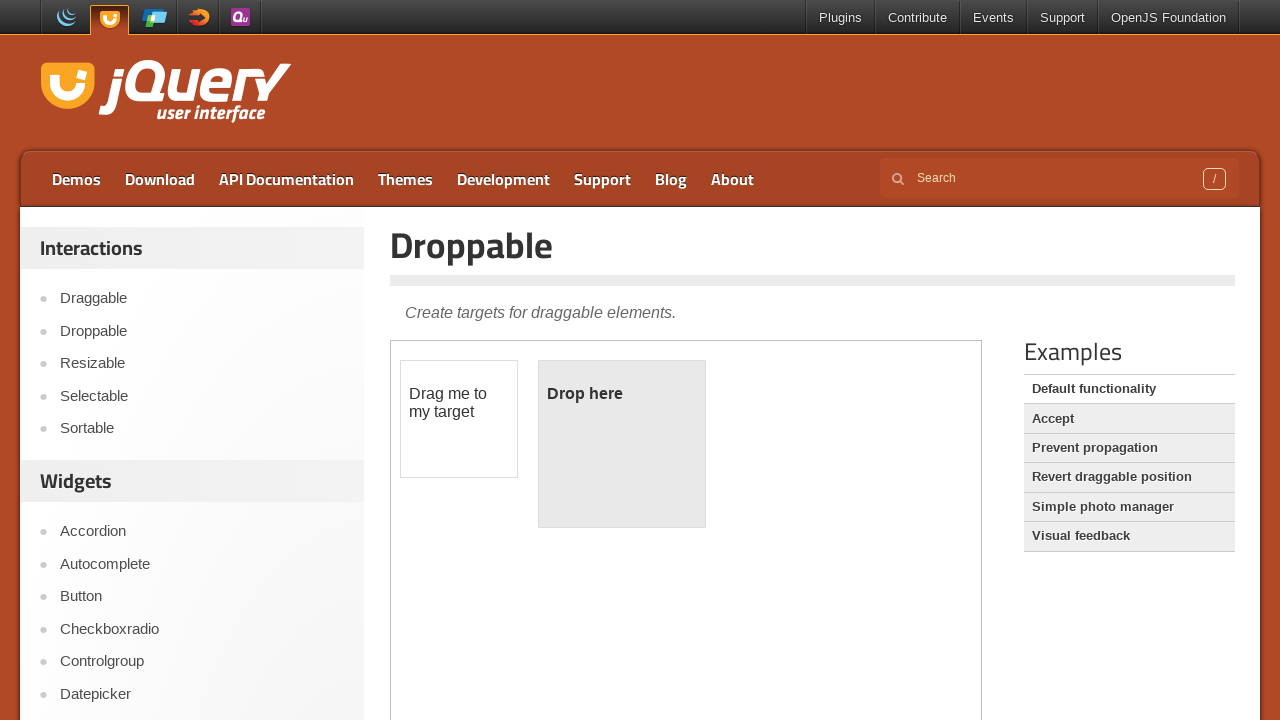

Located draggable element
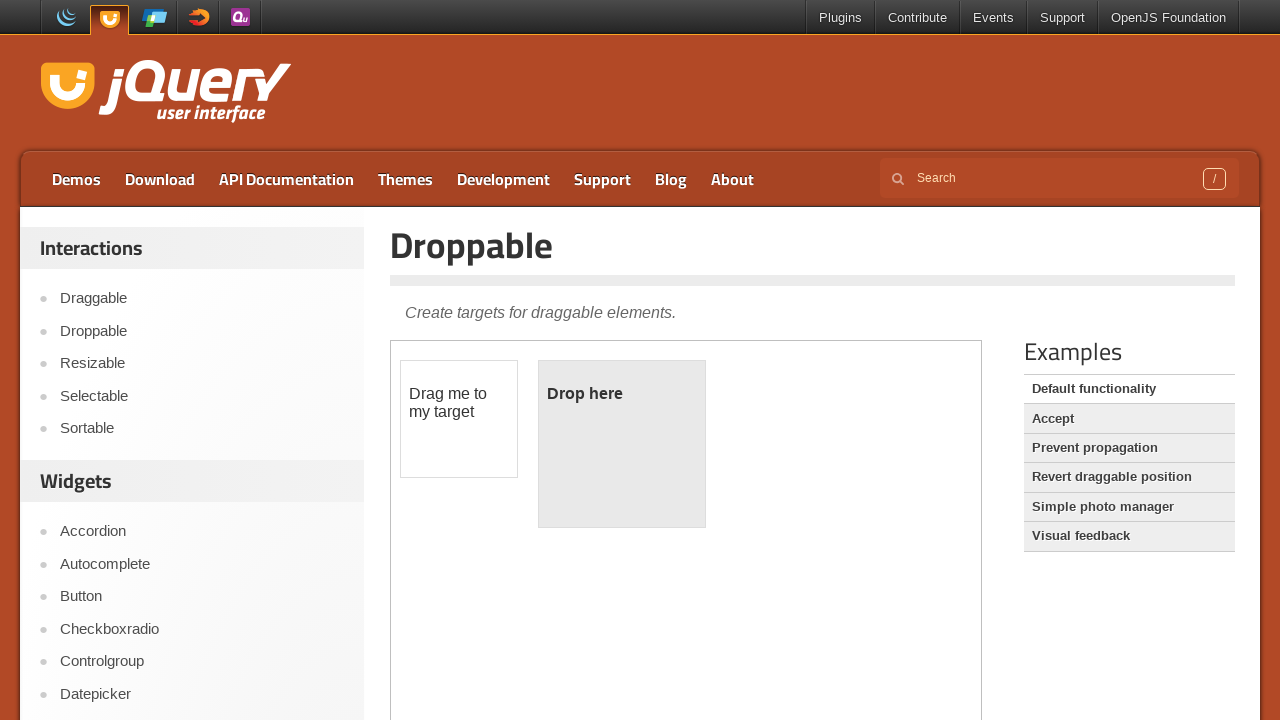

Located droppable target element
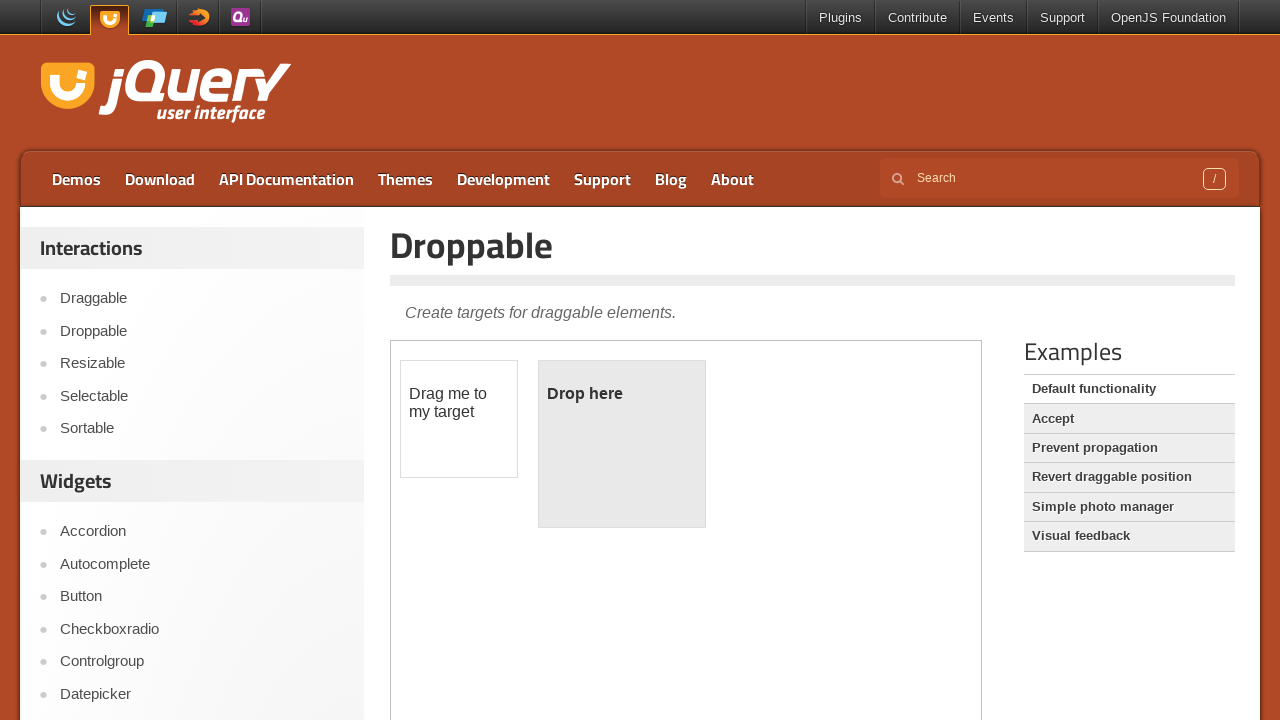

Dragged element to drop target at (622, 444)
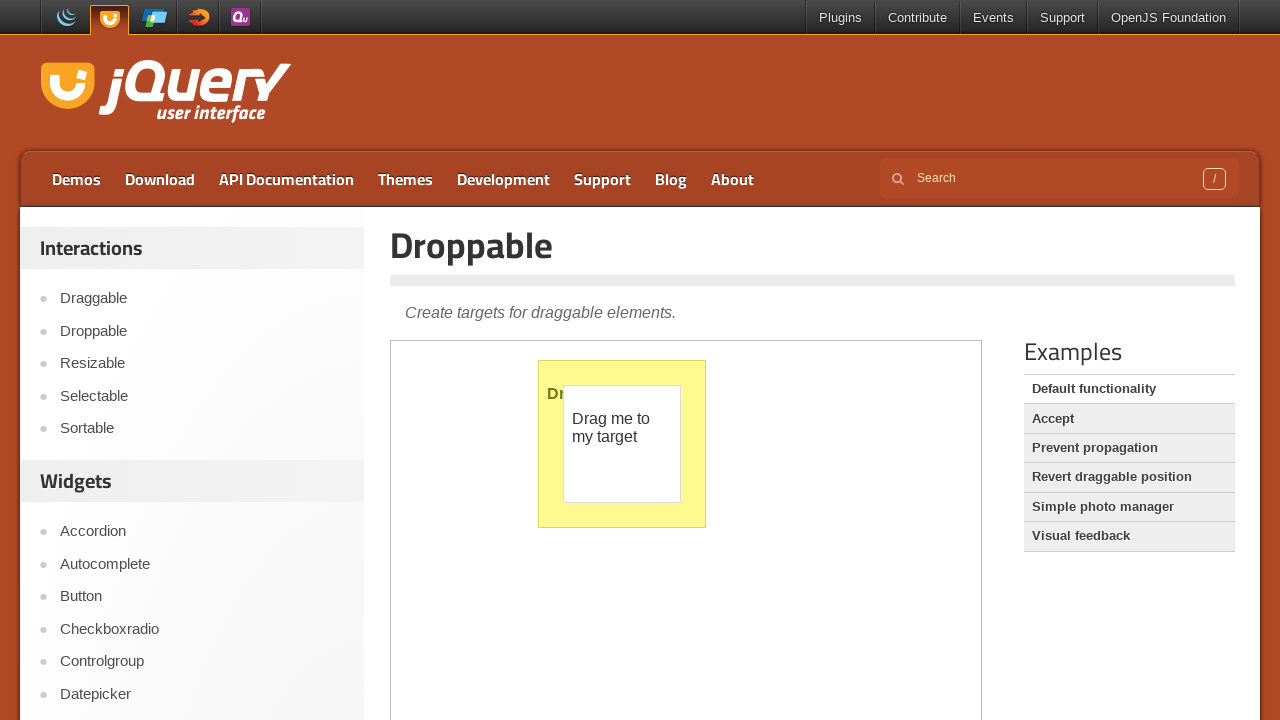

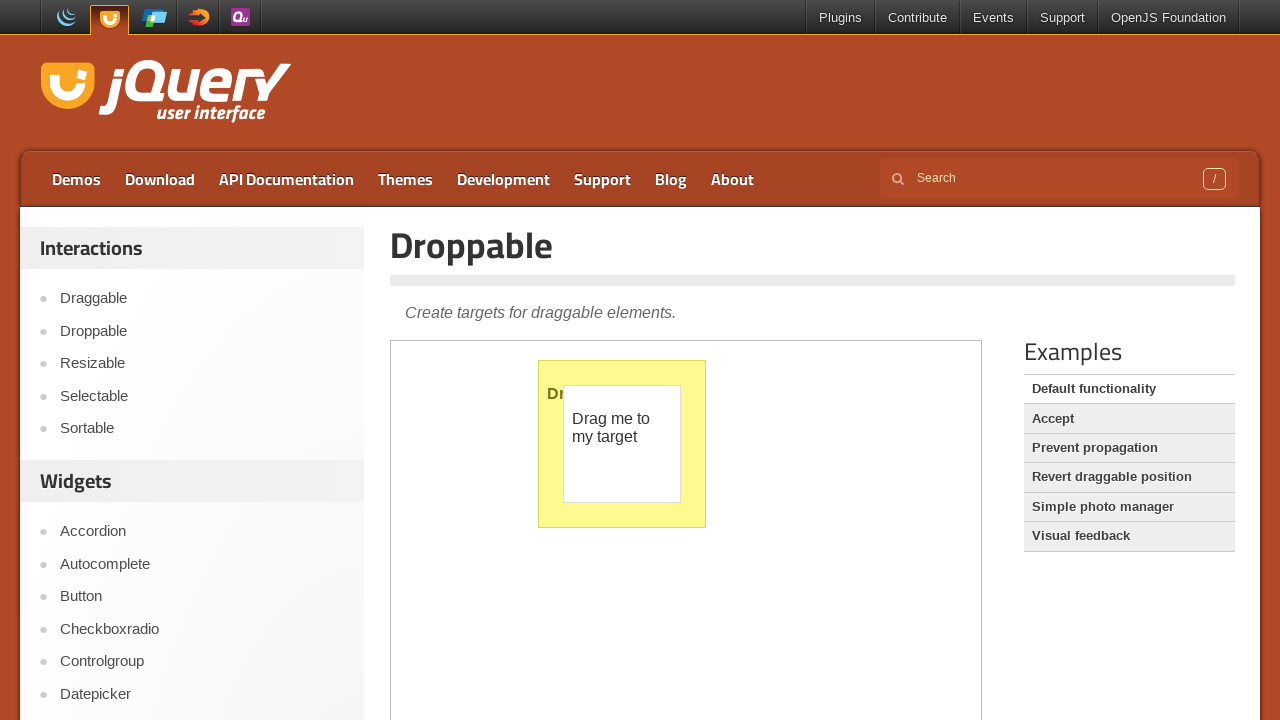